Tests dynamic loading functionality by clicking a start button and verifying that "Hello World!" text appears after loading

Starting URL: https://automationfc.github.io/dynamic-loading/

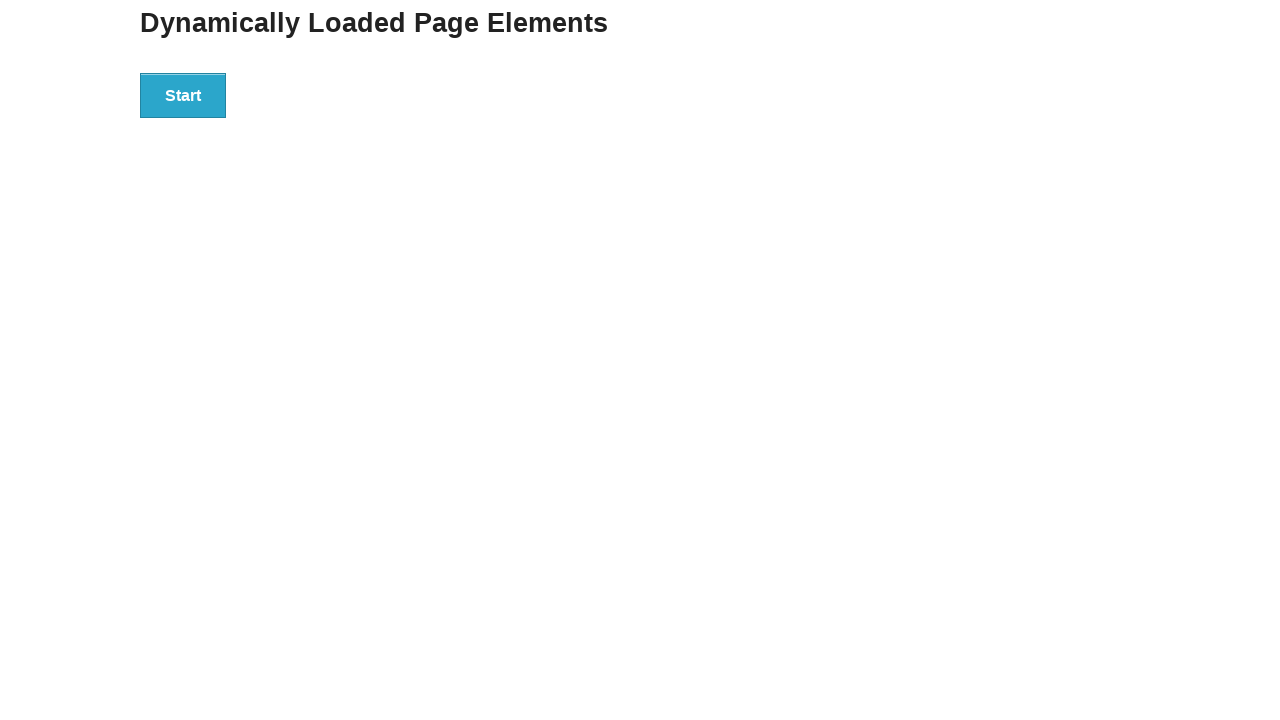

Clicked the start button to trigger dynamic loading at (183, 95) on xpath=//div[@id='start']/button
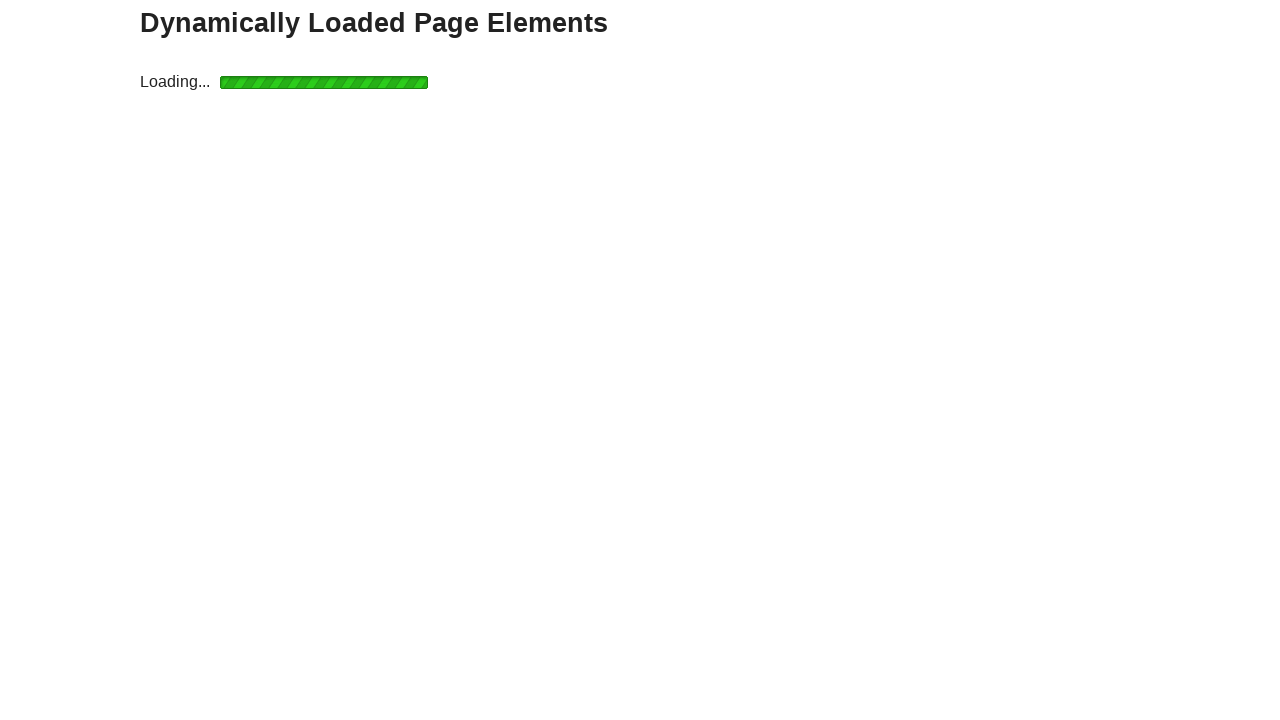

Waited for 'Hello World!' text to appear and become visible
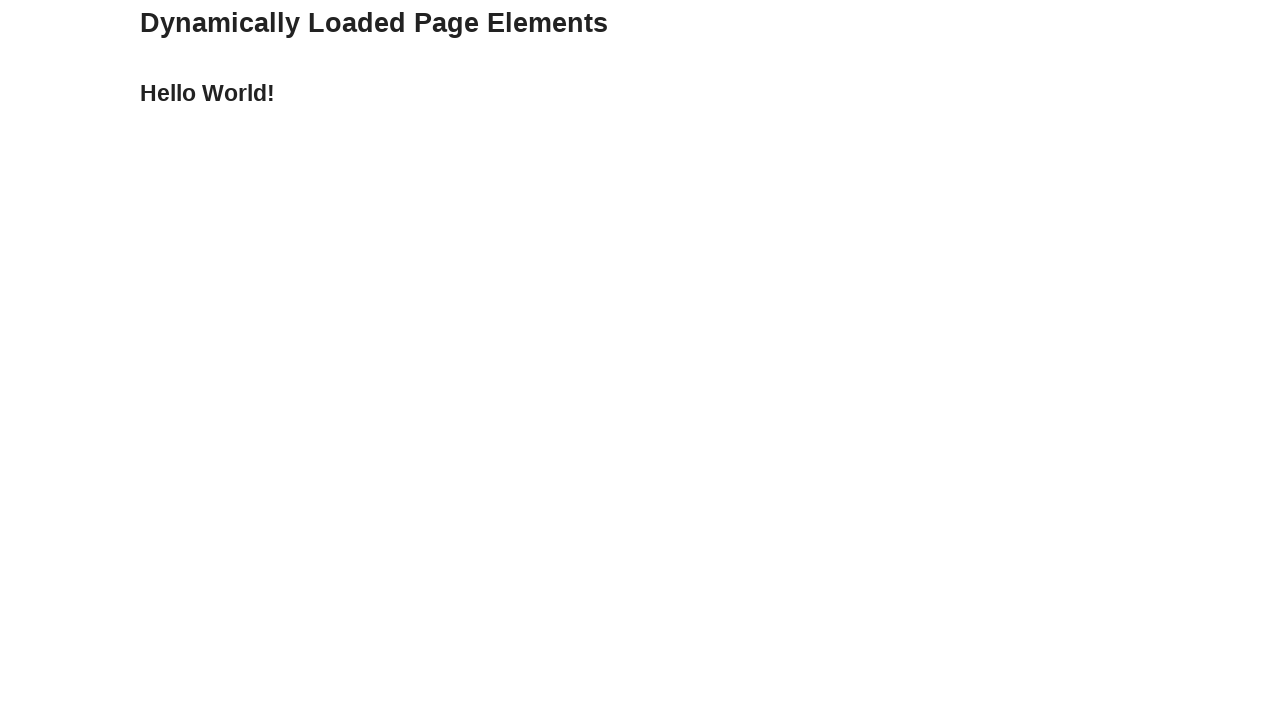

Retrieved the text content from the finish element
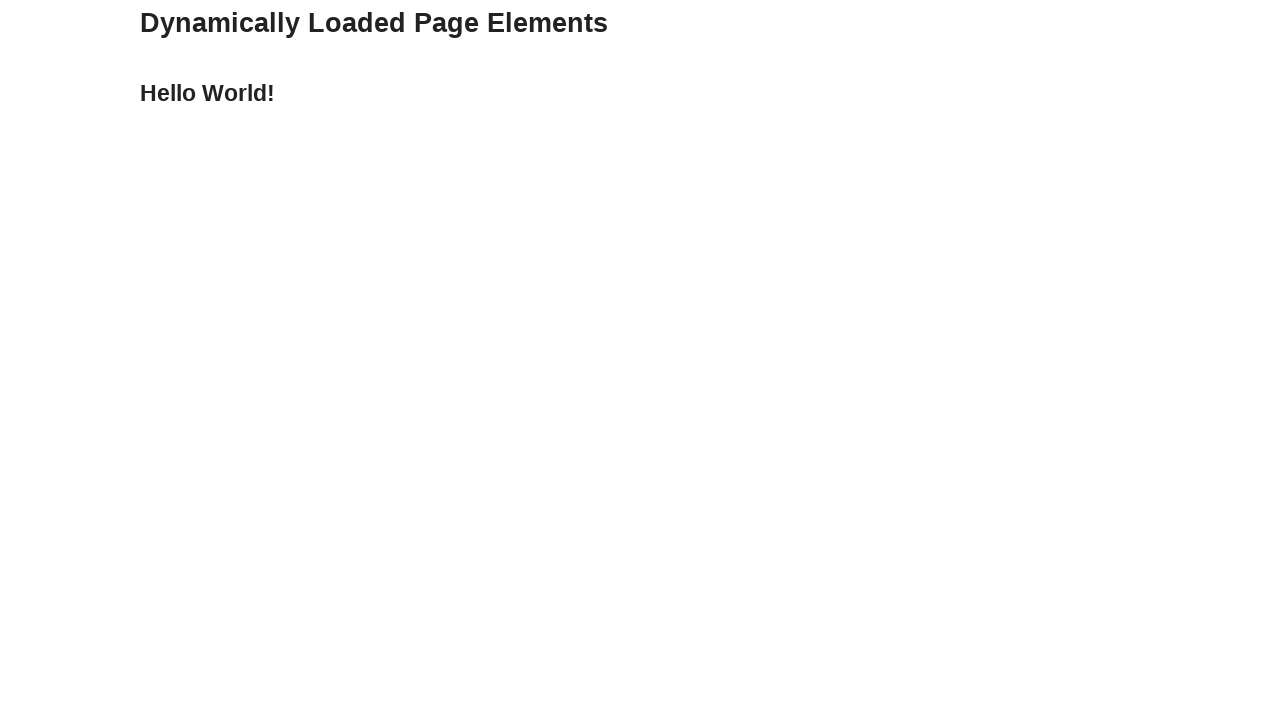

Verified that the text content is 'Hello World!'
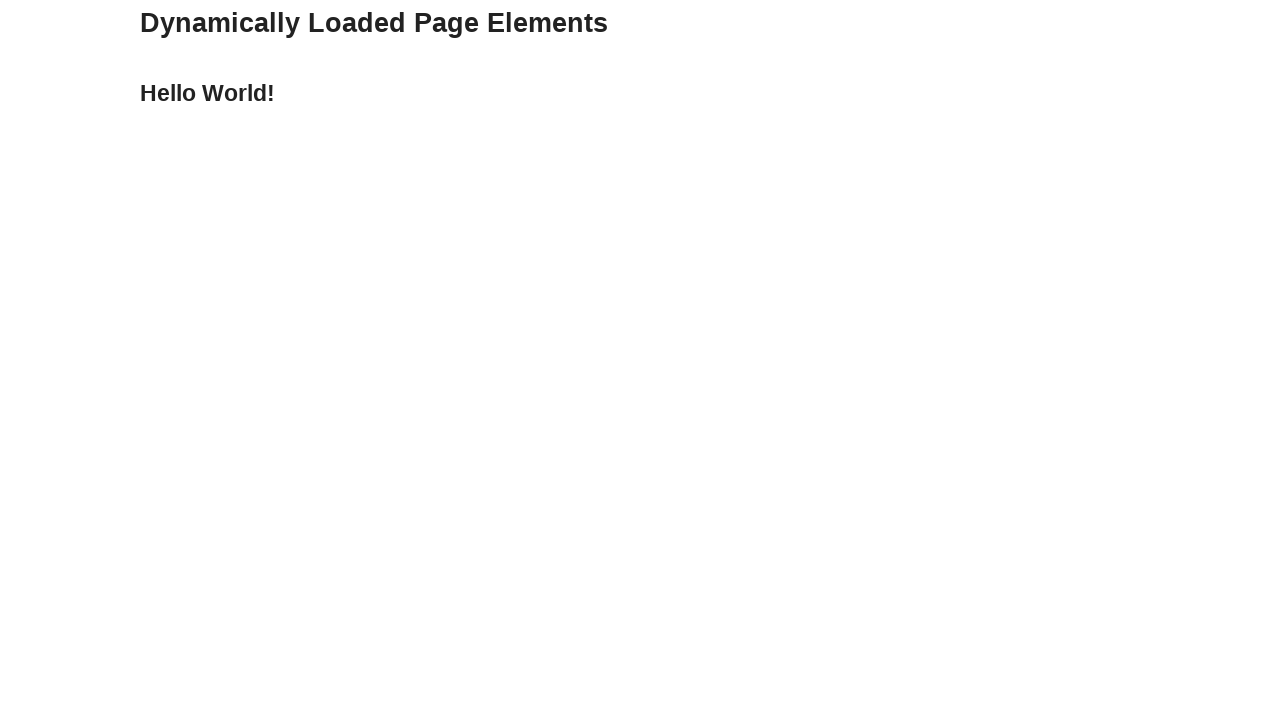

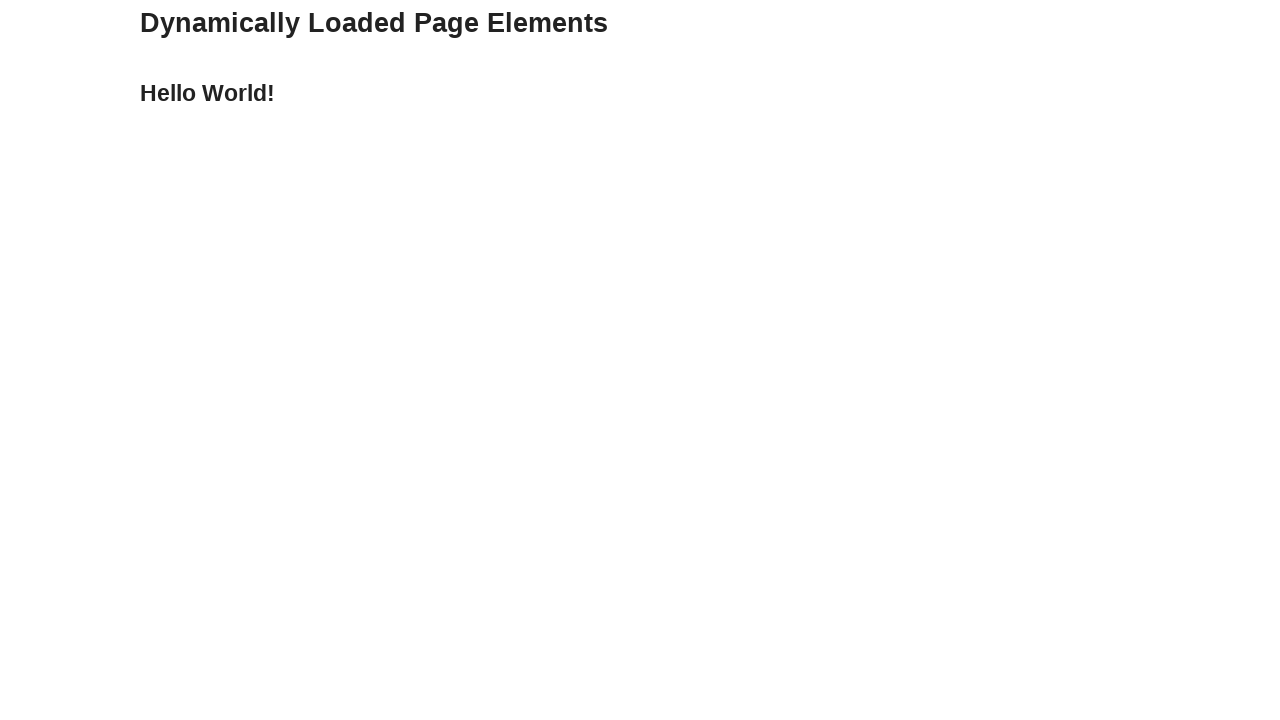